Tests JavaScript prompt alert functionality by clicking a button to trigger a JS prompt, entering text into the prompt, and accepting it.

Starting URL: https://the-internet.herokuapp.com/javascript_alerts

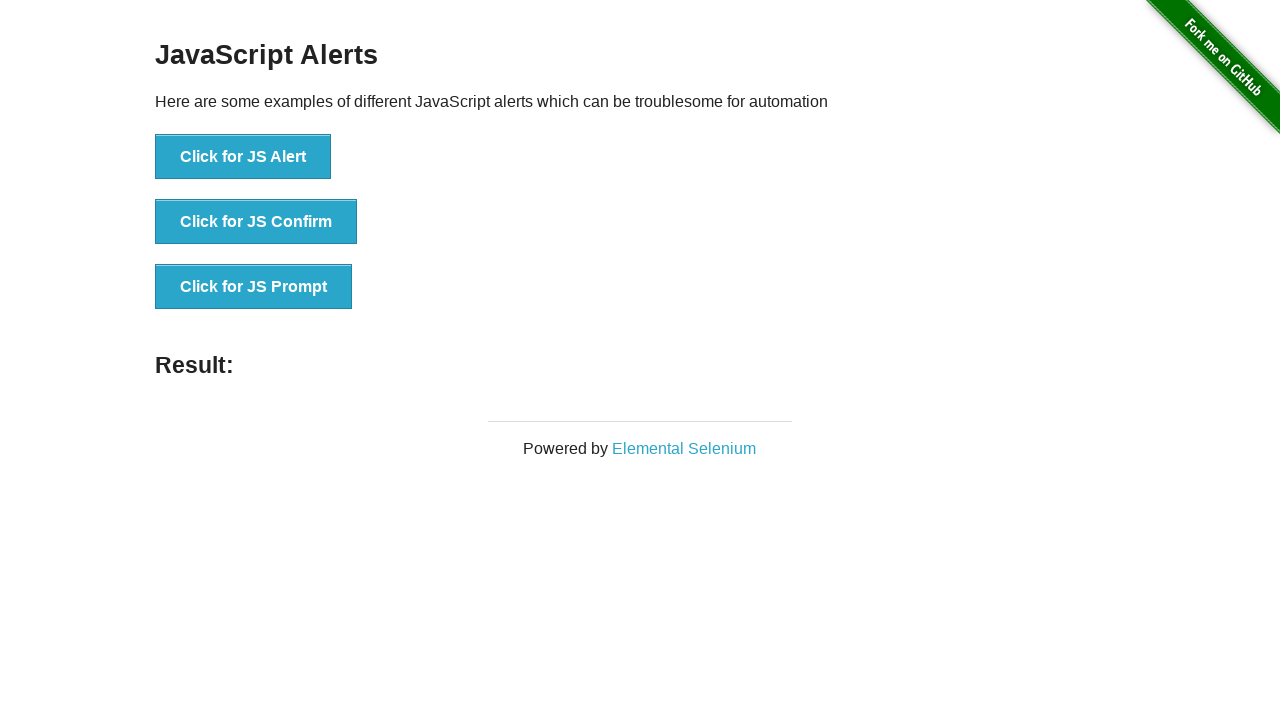

Clicked 'Click for JS Prompt' button to trigger JavaScript prompt at (254, 287) on xpath=//button[text()='Click for JS Prompt']
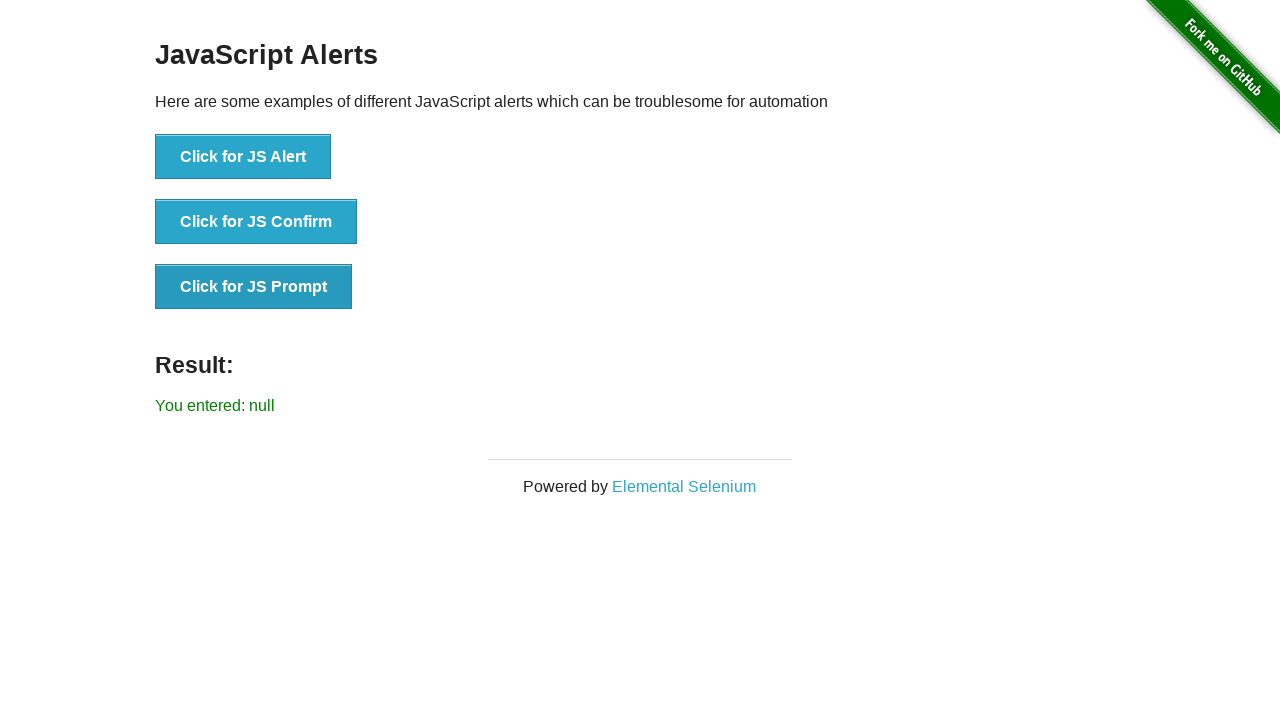

Set up dialog handler to accept prompts with text 'ranjot'
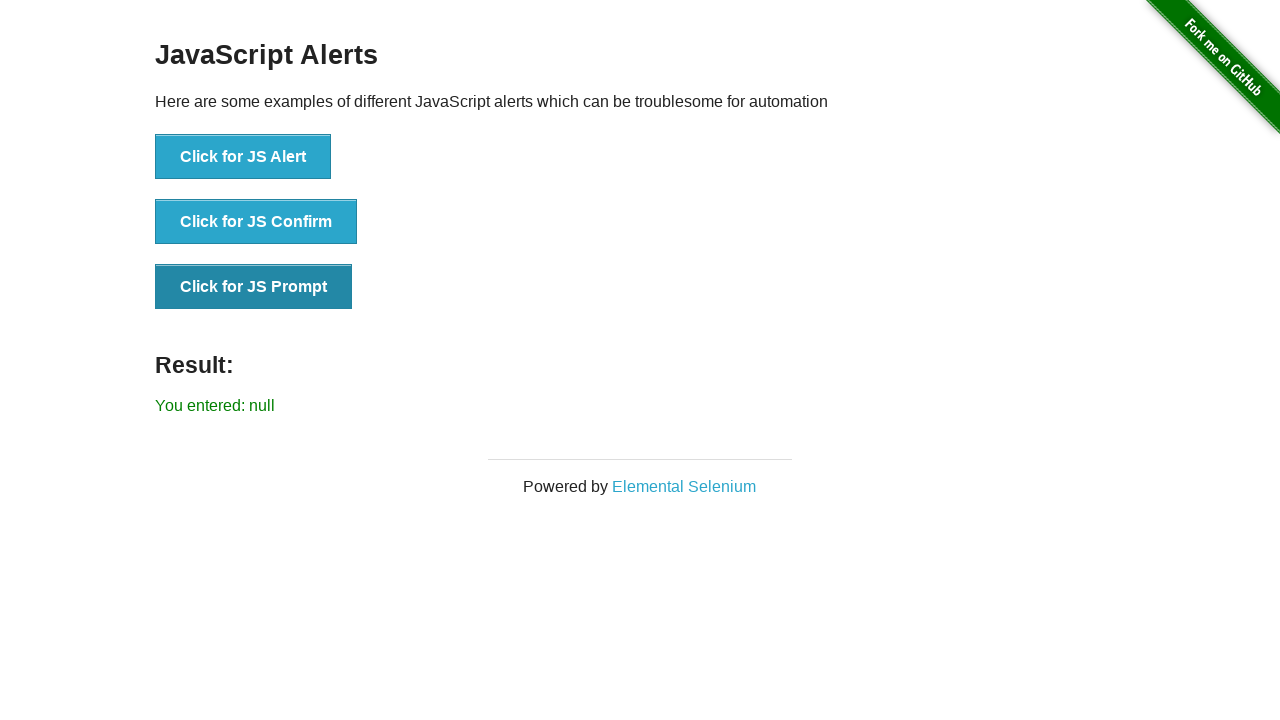

Registered dialog event listener
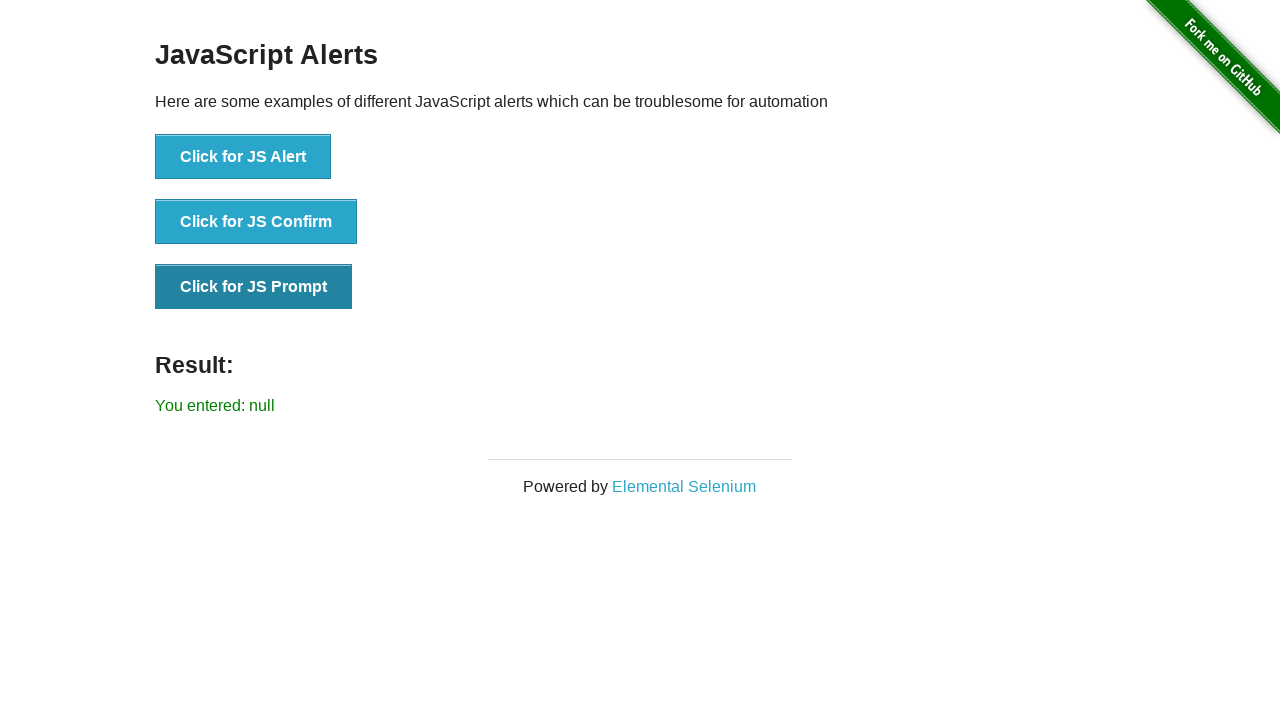

Clicked 'Click for JS Prompt' button again to trigger the dialog with handler active at (254, 287) on xpath=//button[text()='Click for JS Prompt']
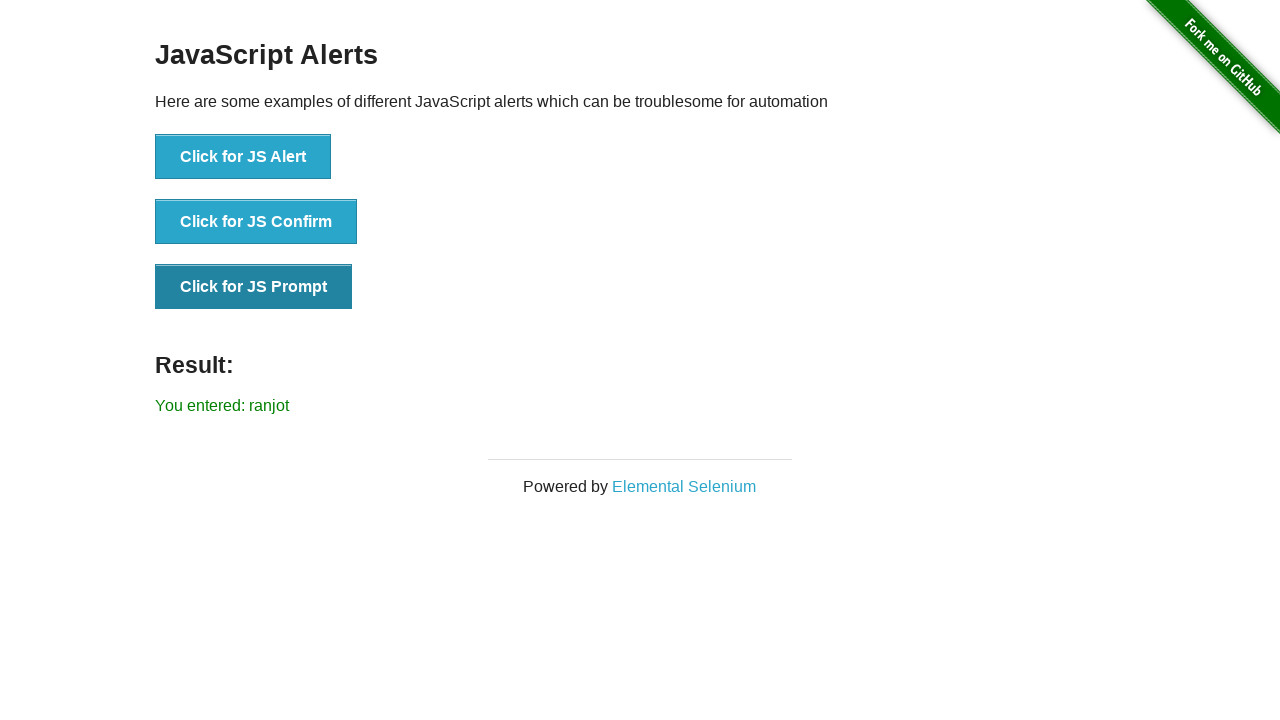

Waited for result element to appear, confirming prompt was accepted
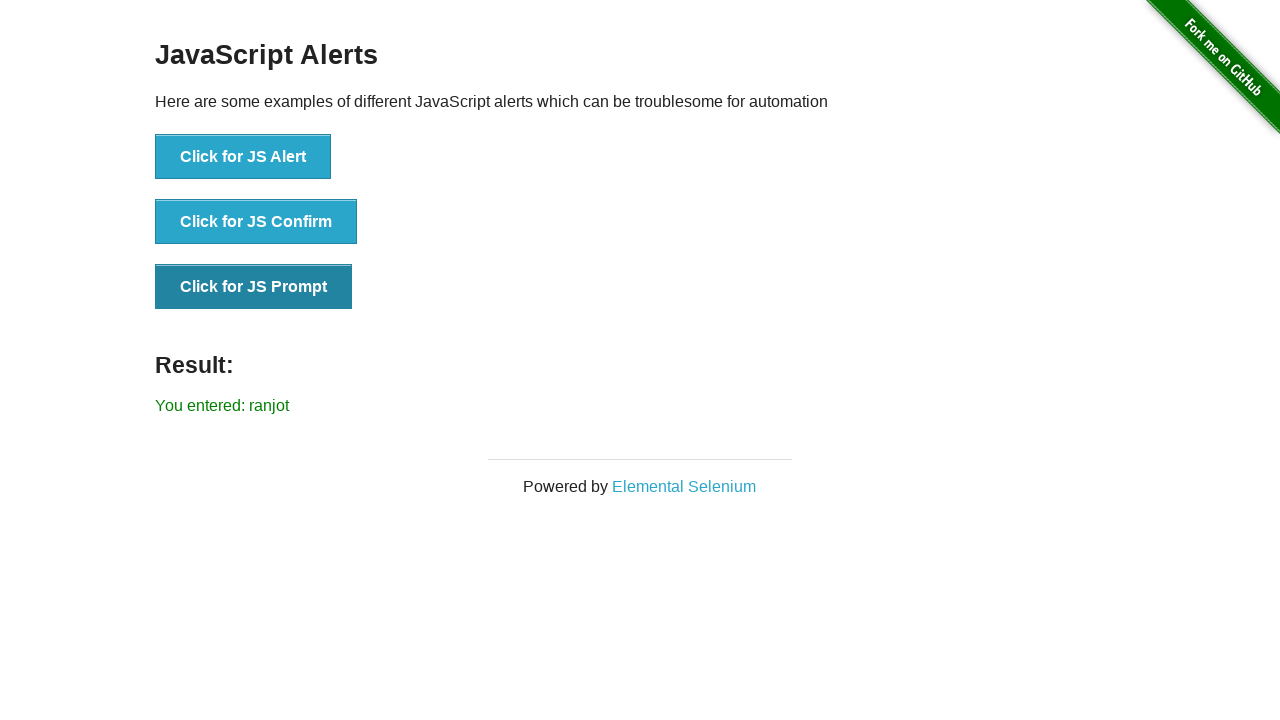

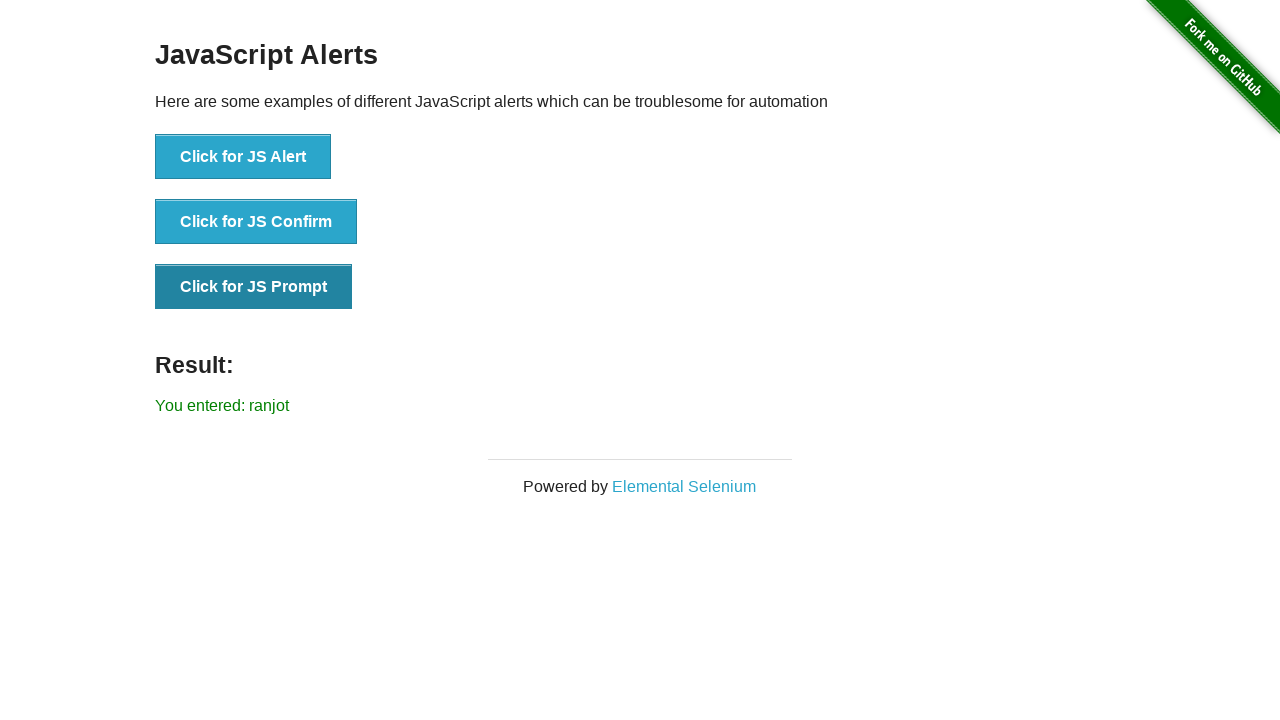